Tests editing a todo item by double-clicking, filling new text, and pressing Enter

Starting URL: https://demo.playwright.dev/todomvc

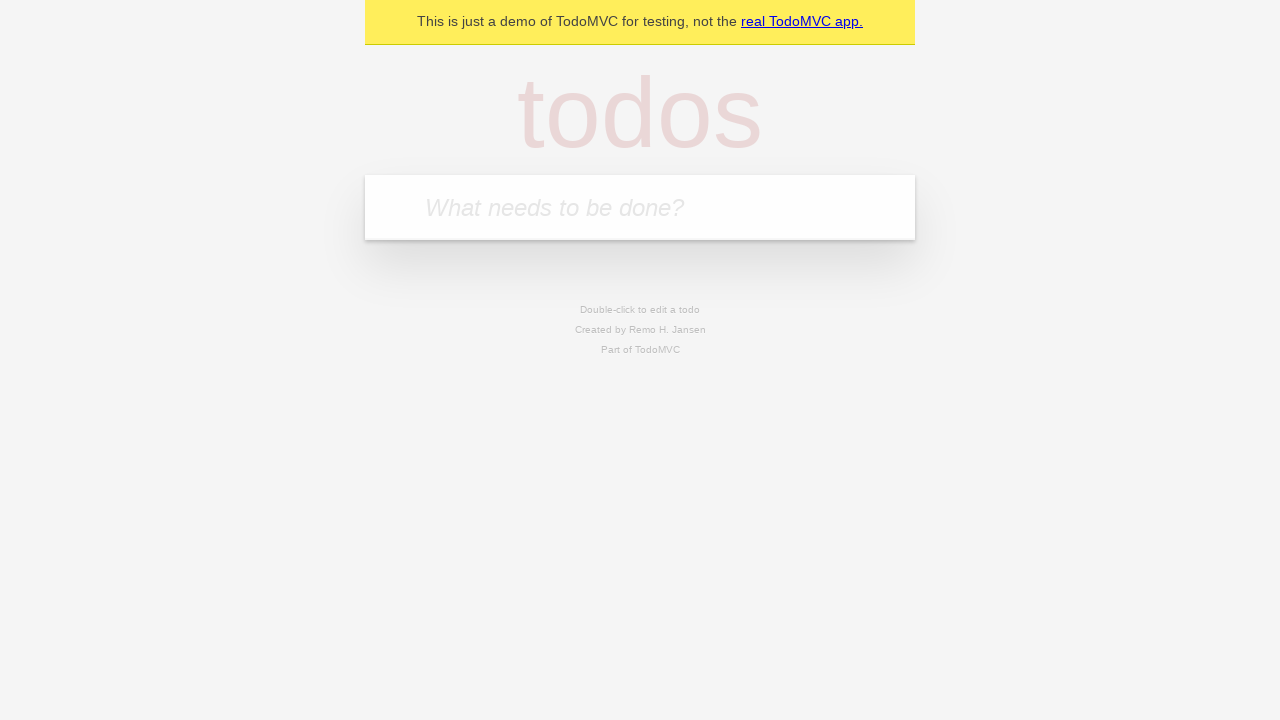

Filled new todo input with 'buy some cheese' on internal:attr=[placeholder="What needs to be done?"i]
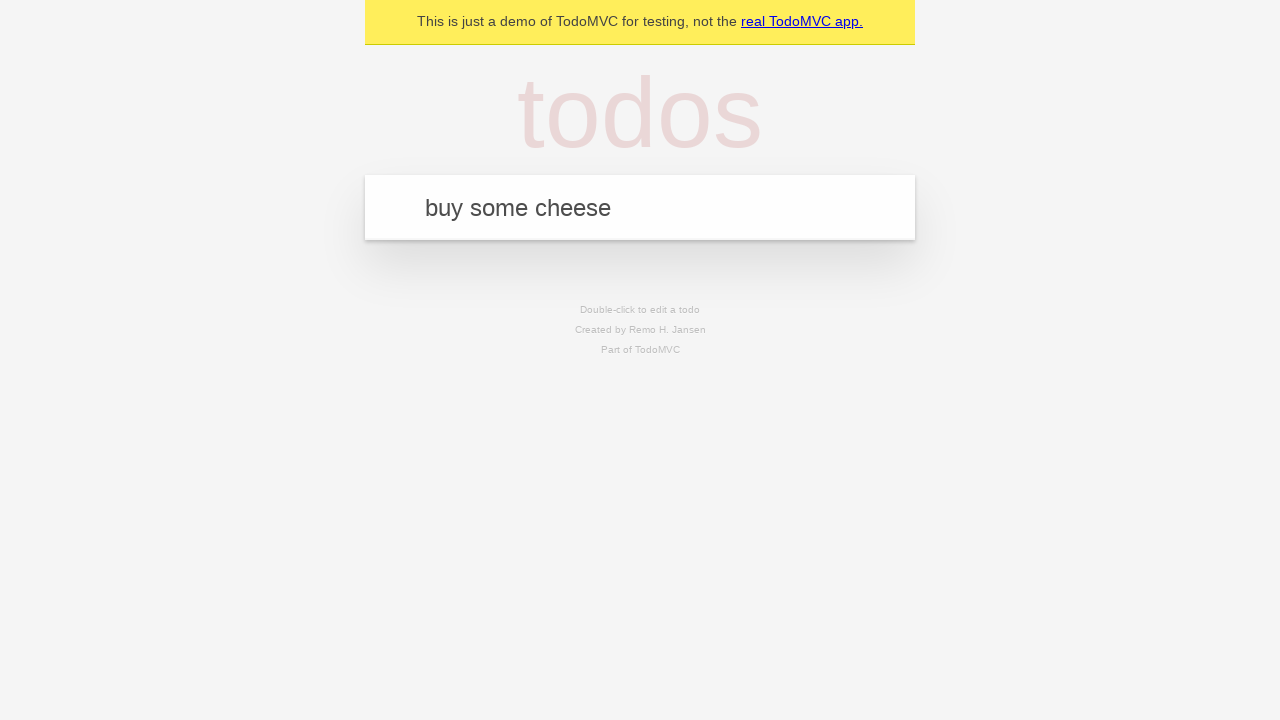

Pressed Enter to add first todo item on internal:attr=[placeholder="What needs to be done?"i]
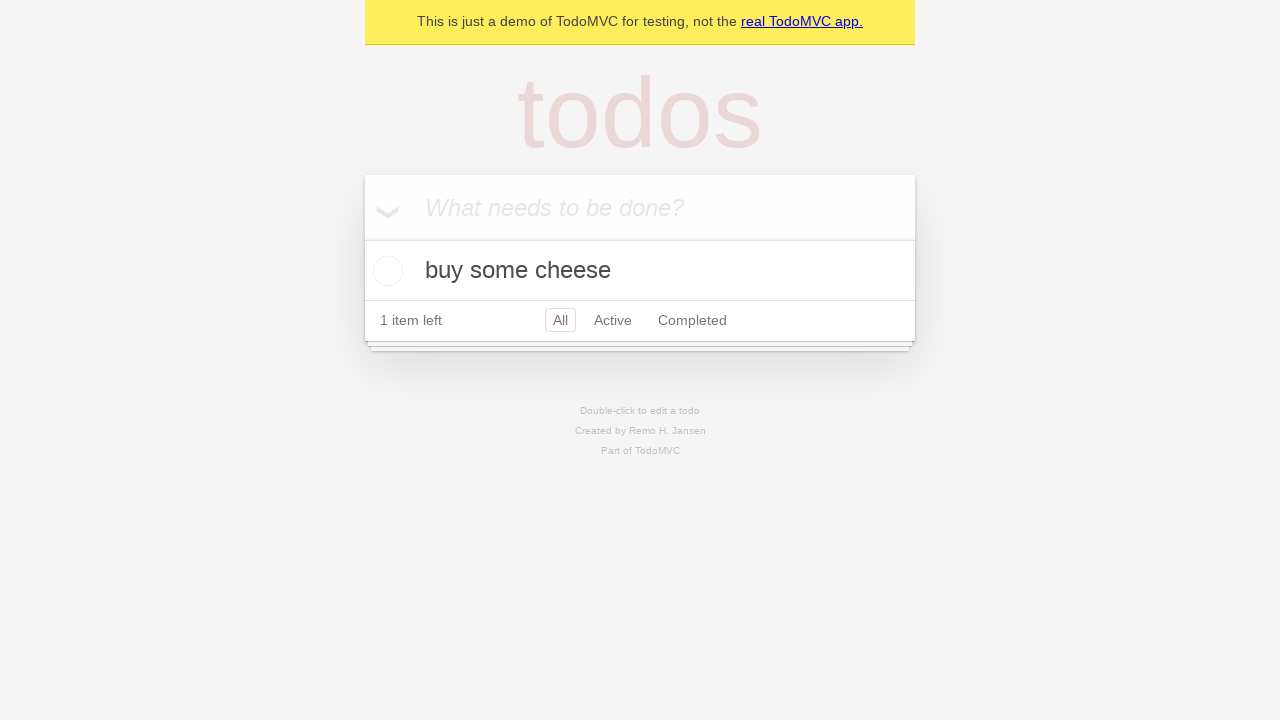

Filled new todo input with 'feed the cat' on internal:attr=[placeholder="What needs to be done?"i]
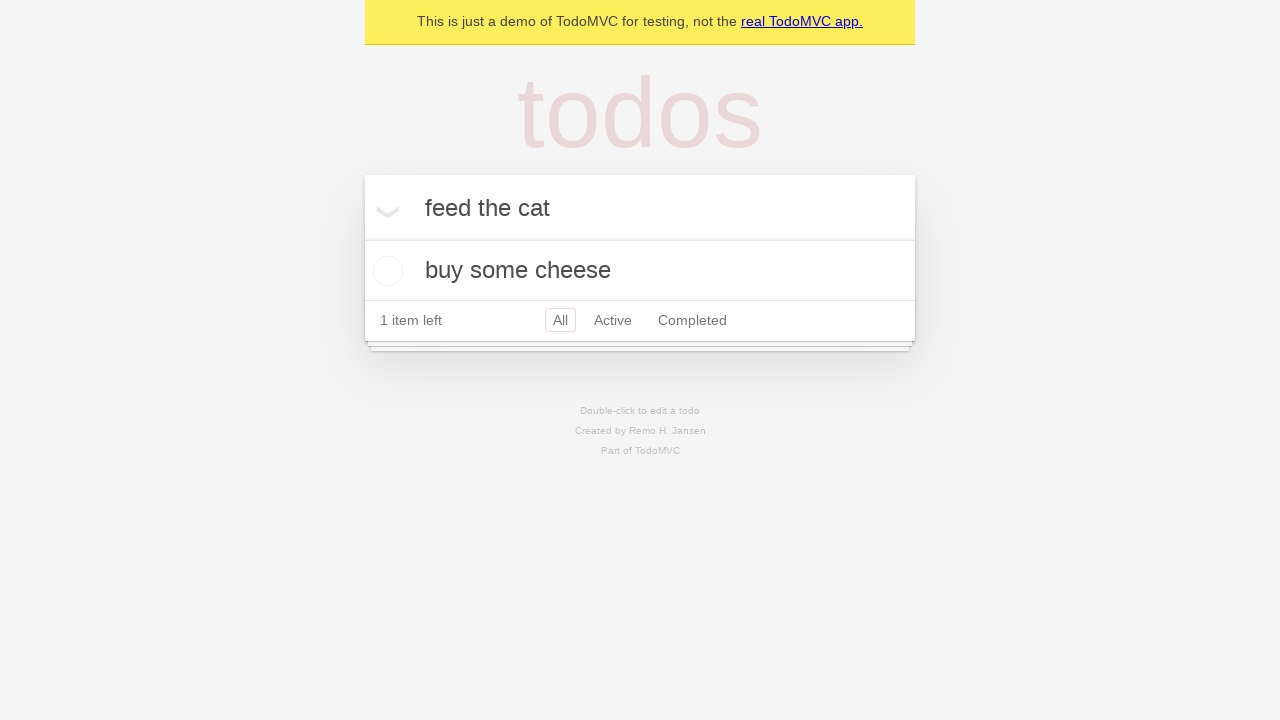

Pressed Enter to add second todo item on internal:attr=[placeholder="What needs to be done?"i]
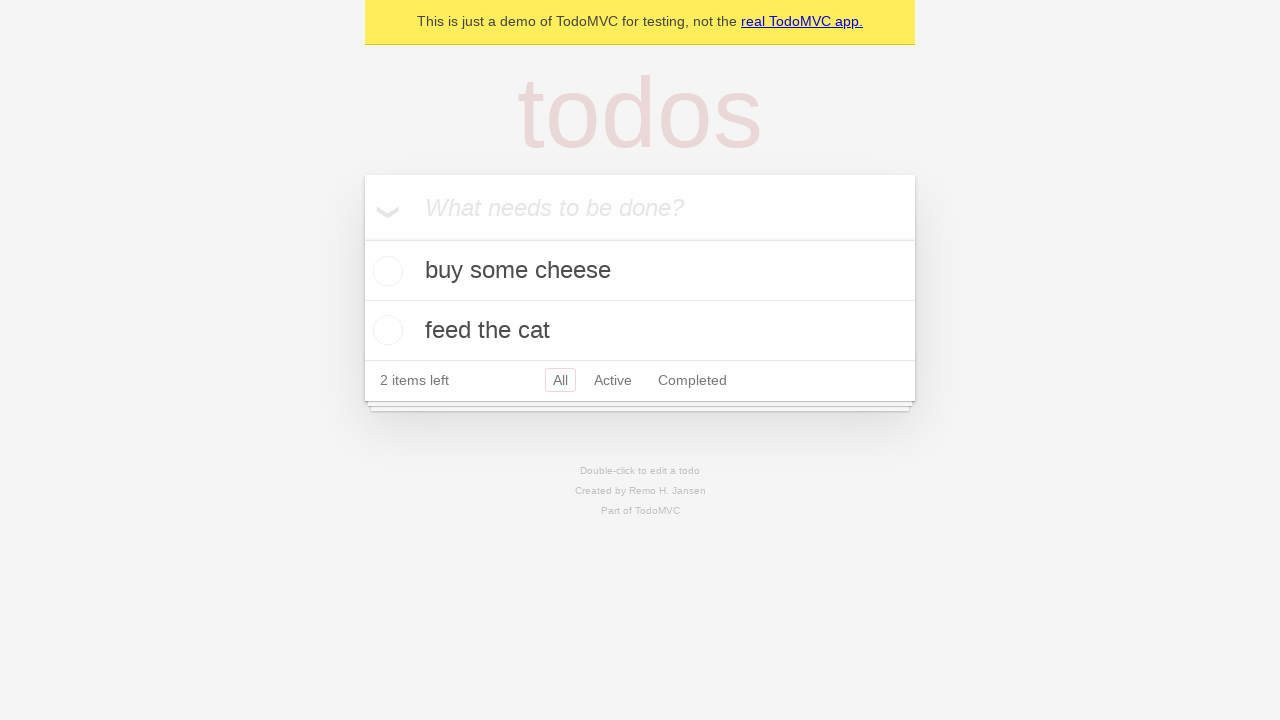

Filled new todo input with 'book a doctors appointment' on internal:attr=[placeholder="What needs to be done?"i]
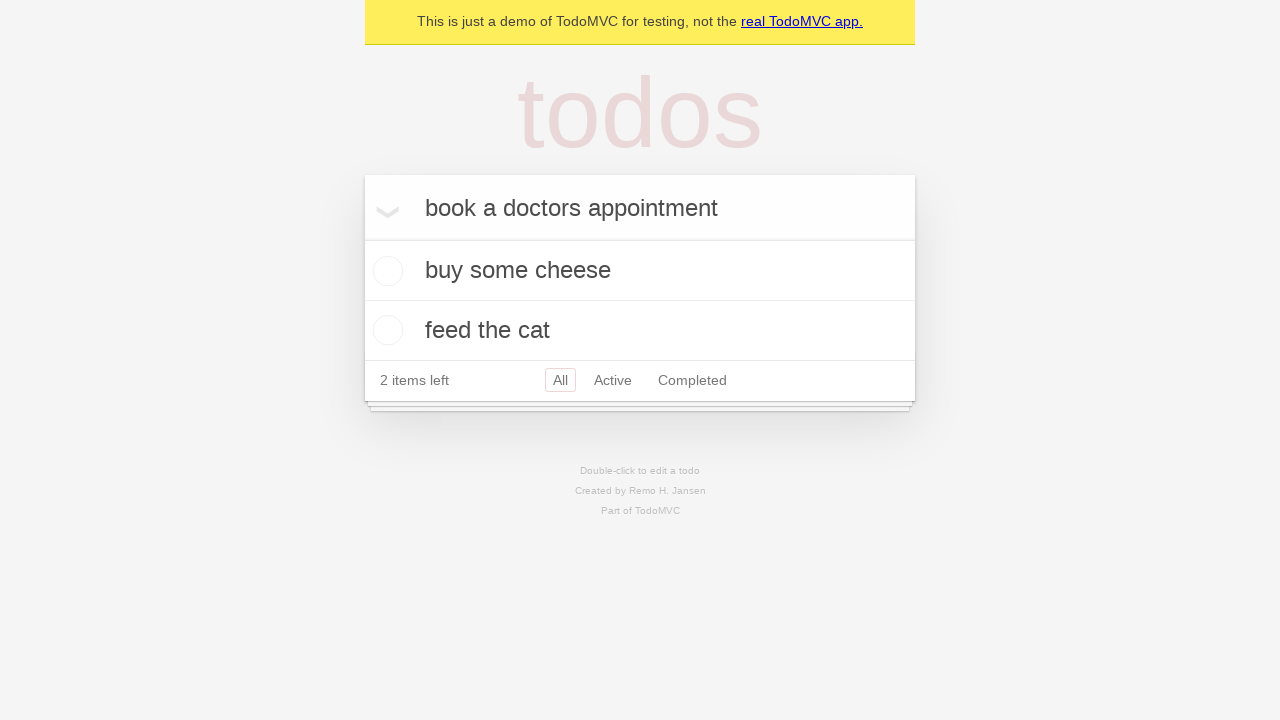

Pressed Enter to add third todo item on internal:attr=[placeholder="What needs to be done?"i]
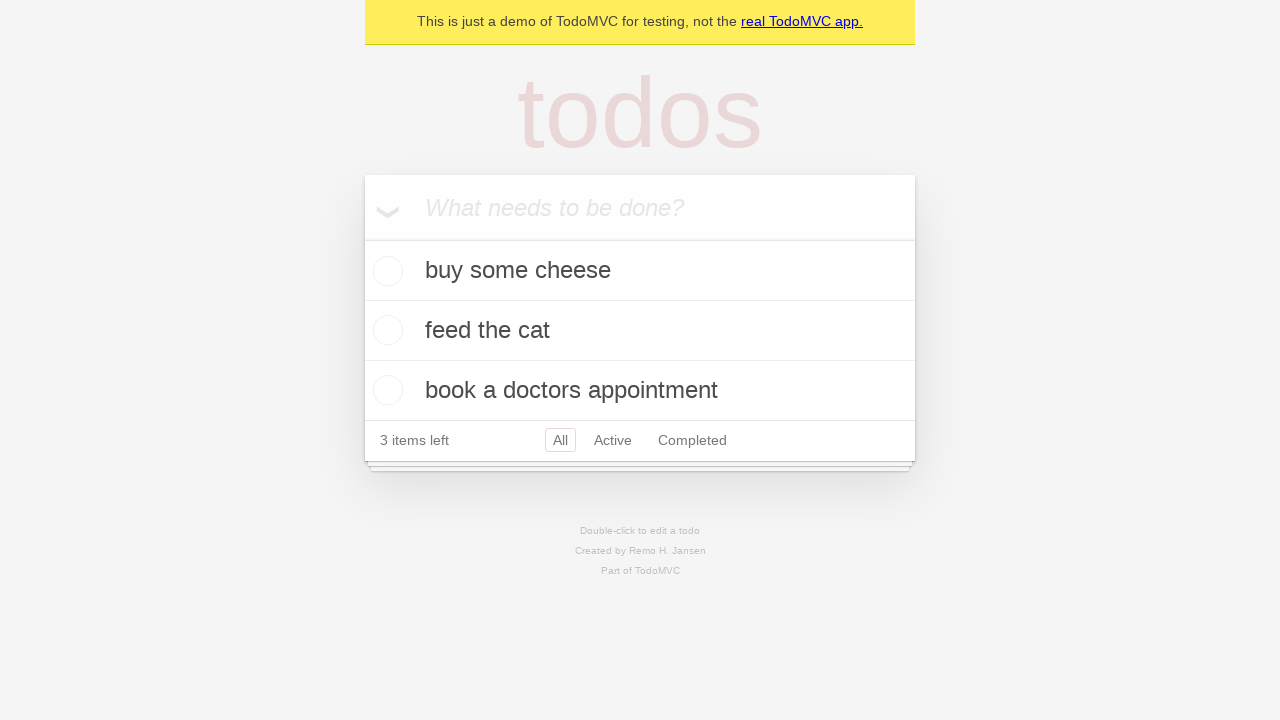

Located all todo items
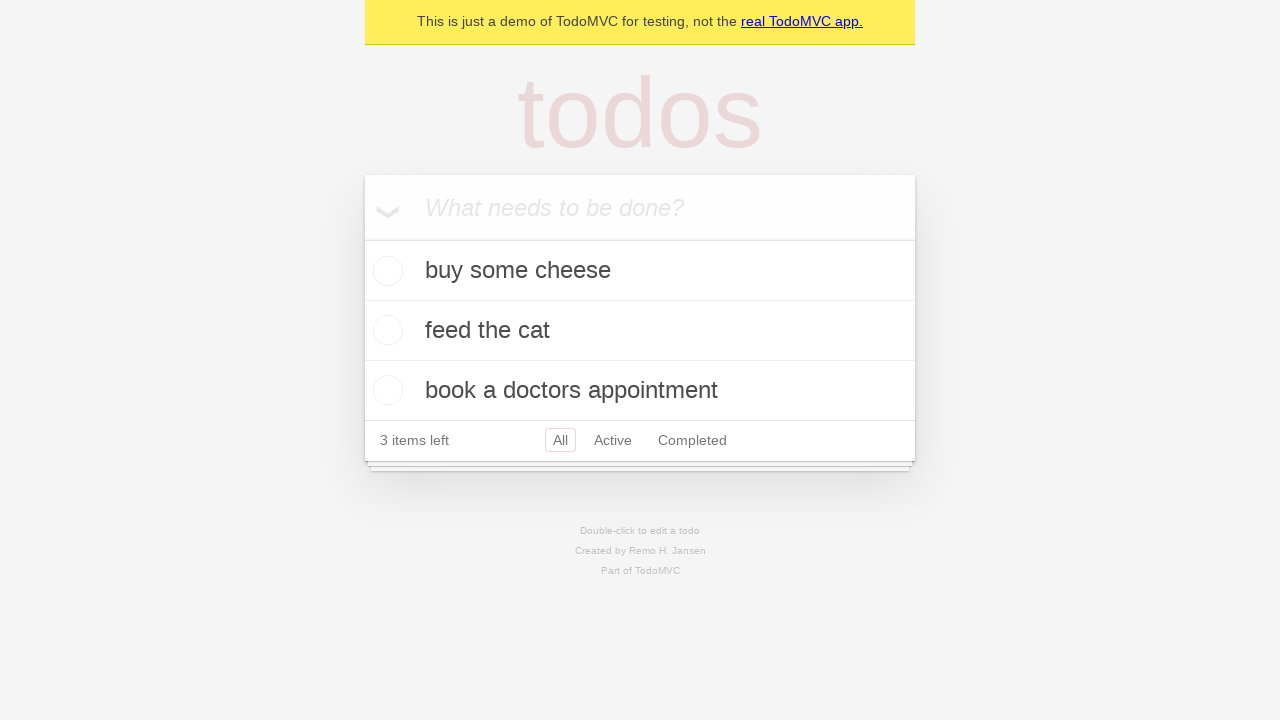

Selected second todo item
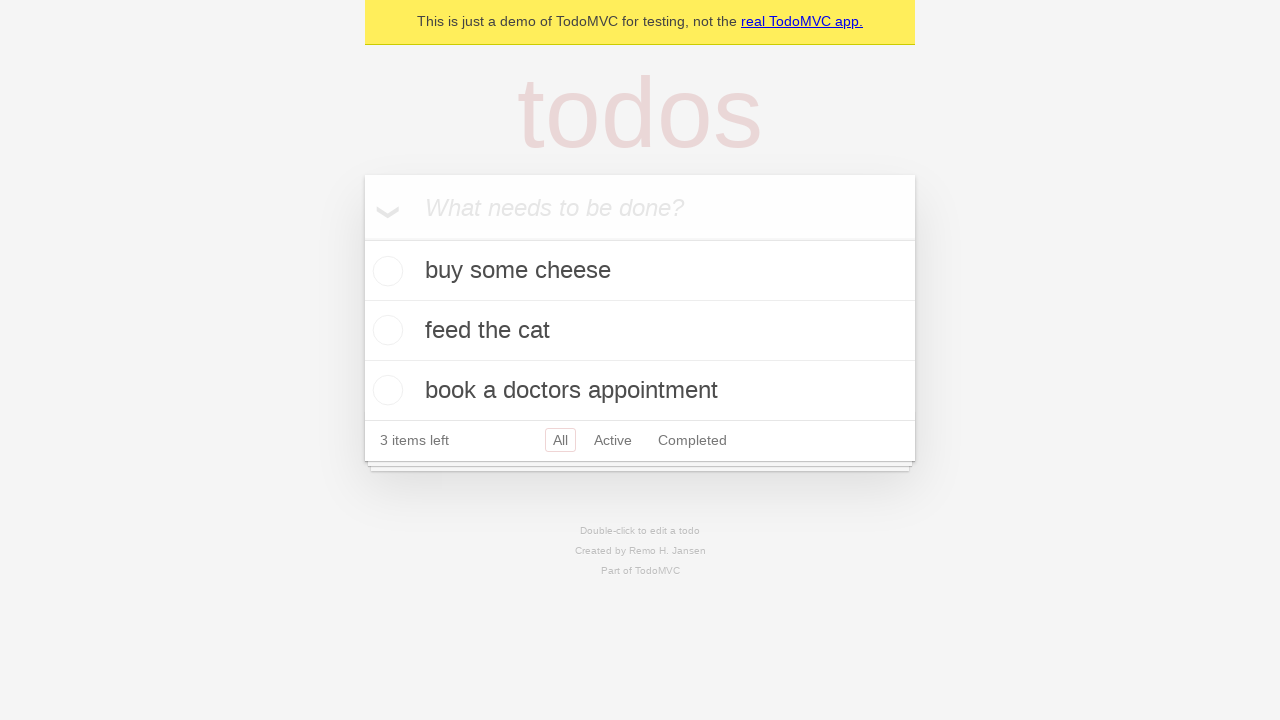

Double-clicked second todo to enter edit mode at (640, 331) on internal:testid=[data-testid="todo-item"s] >> nth=1
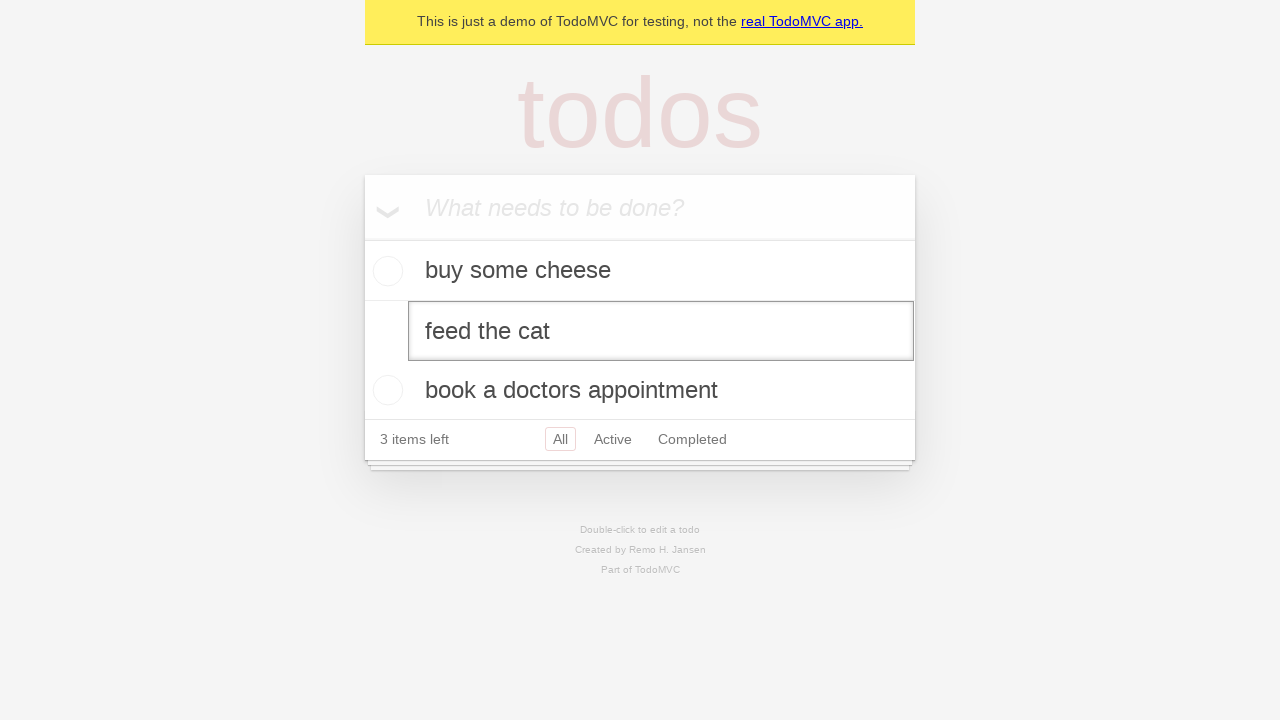

Filled edit textbox with 'buy some sausages' on internal:testid=[data-testid="todo-item"s] >> nth=1 >> internal:role=textbox[nam
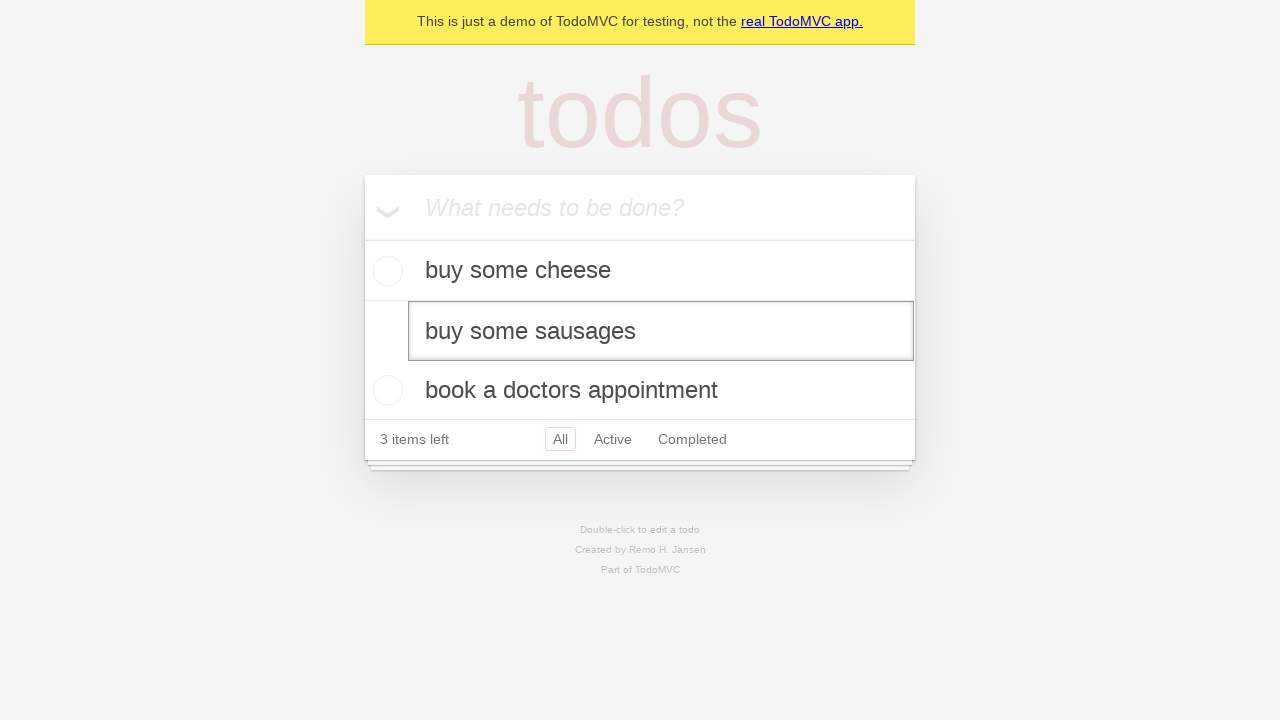

Pressed Enter to confirm edit of todo item on internal:testid=[data-testid="todo-item"s] >> nth=1 >> internal:role=textbox[nam
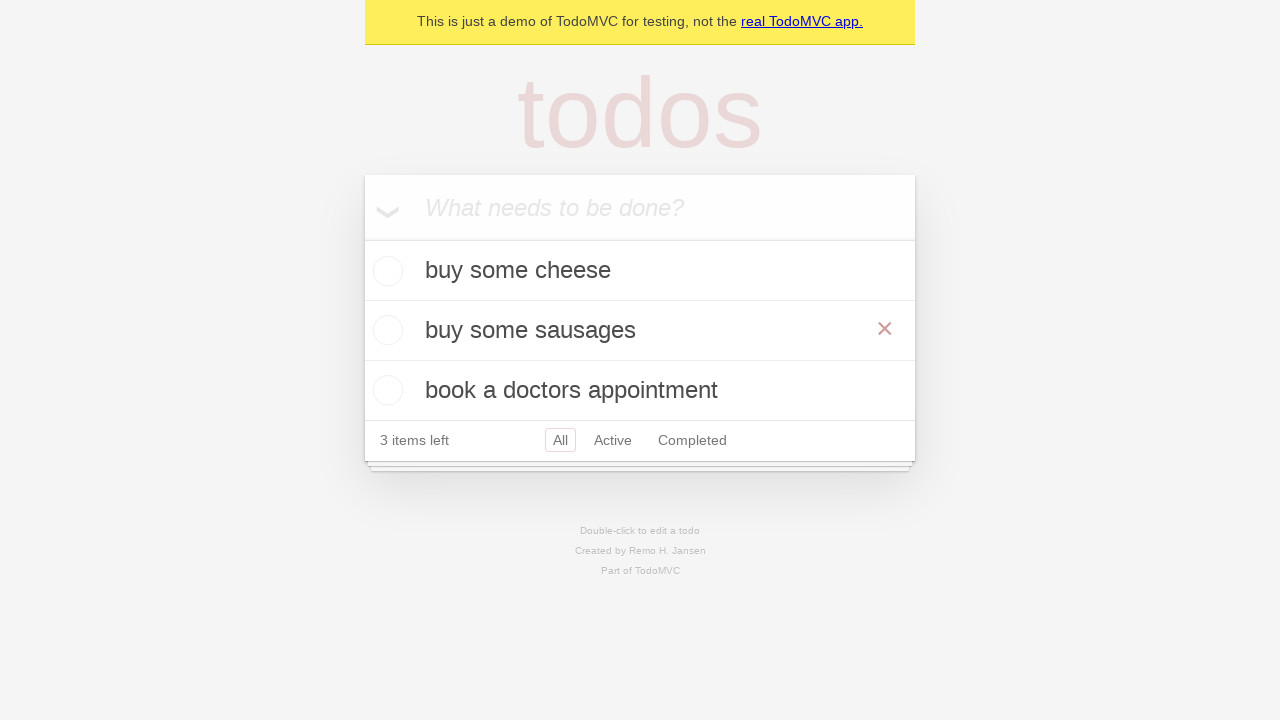

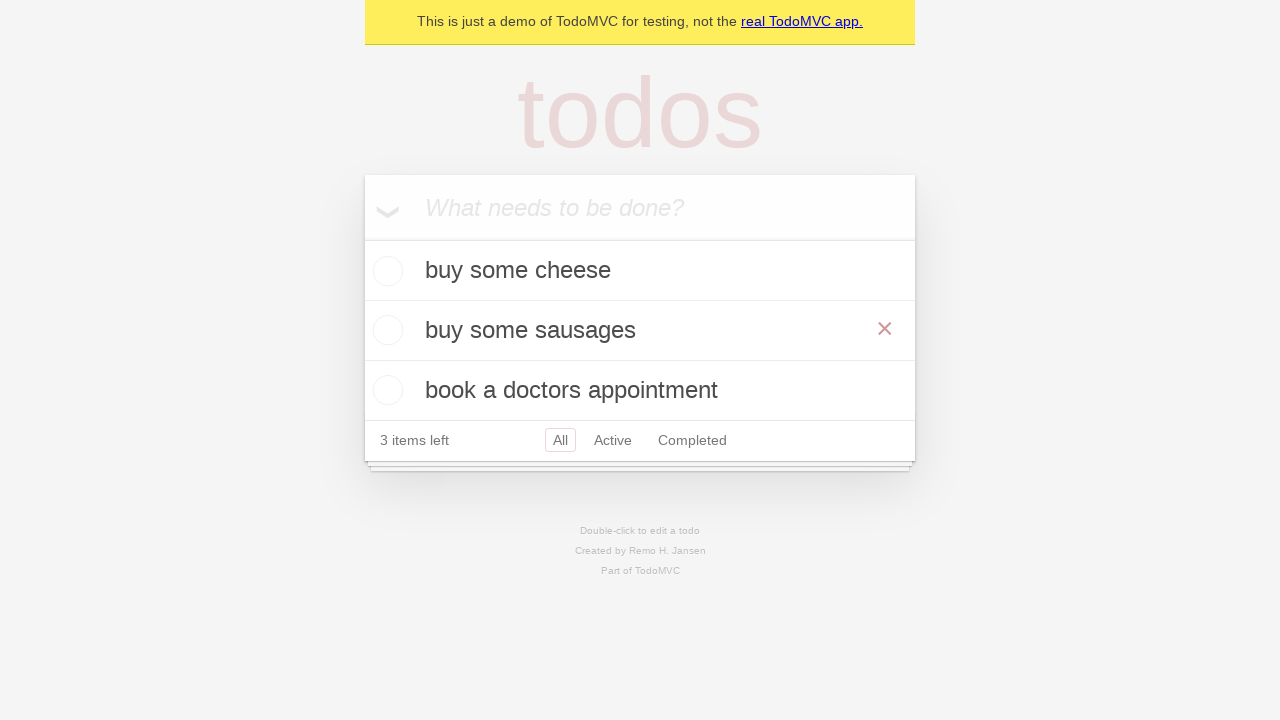